Tests datepicker functionality by filling a date directly into the datepicker input field

Starting URL: https://testautomationpractice.blogspot.com/

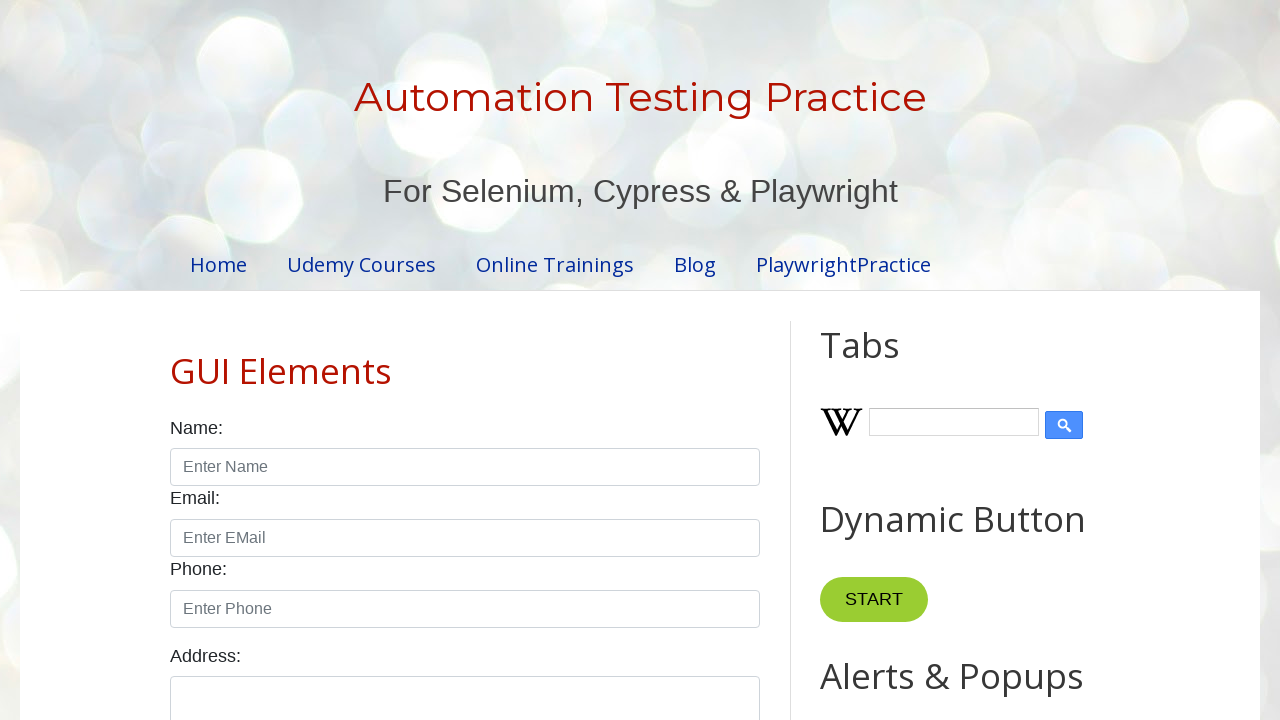

Filled datepicker input field with date '29-03-2024' on #datepicker
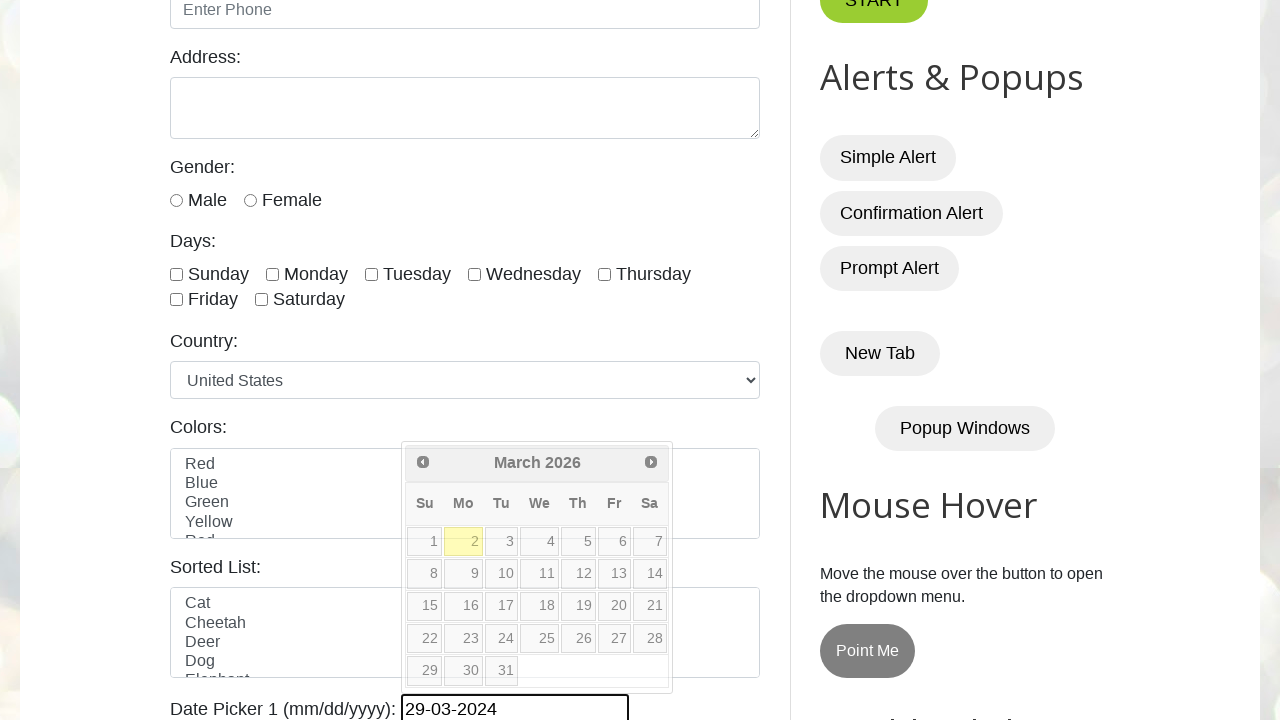

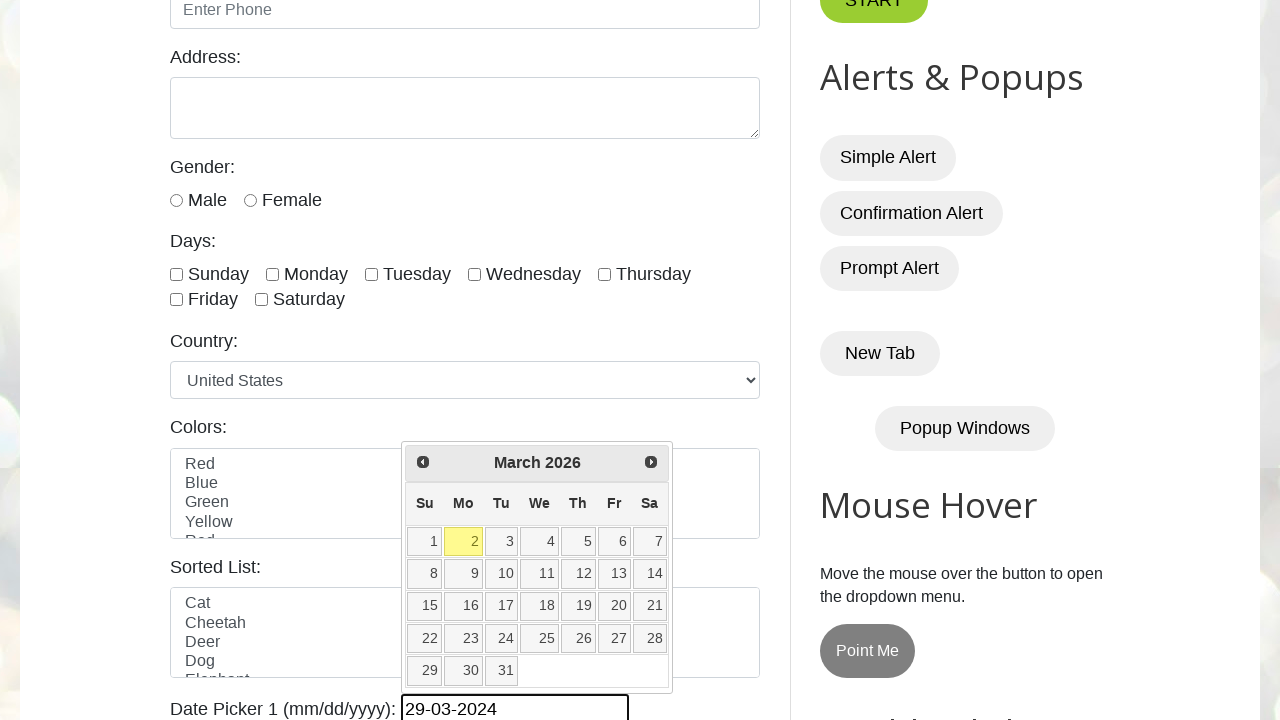